Tests a download progress bar demo by clicking the download button and waiting for the progress to complete

Starting URL: https://jqueryui.com/resources/demos/progressbar/download.html

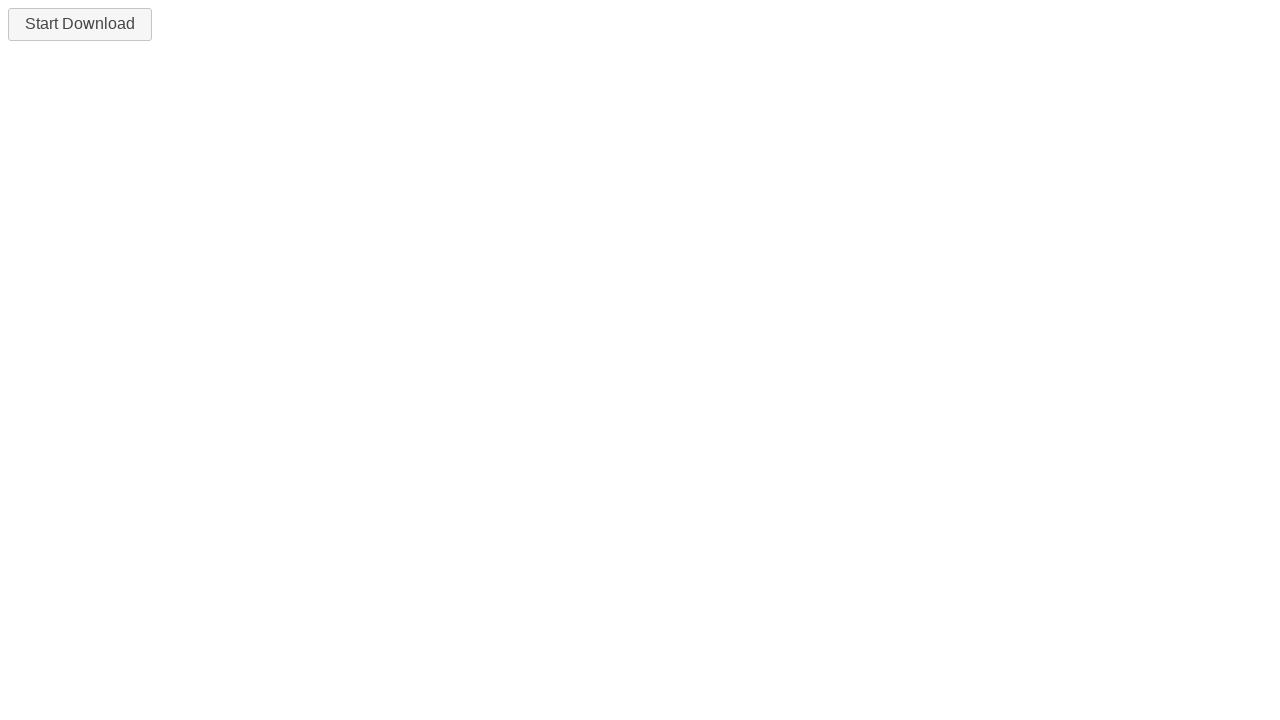

Clicked the download button to start progress at (80, 24) on #downloadButton
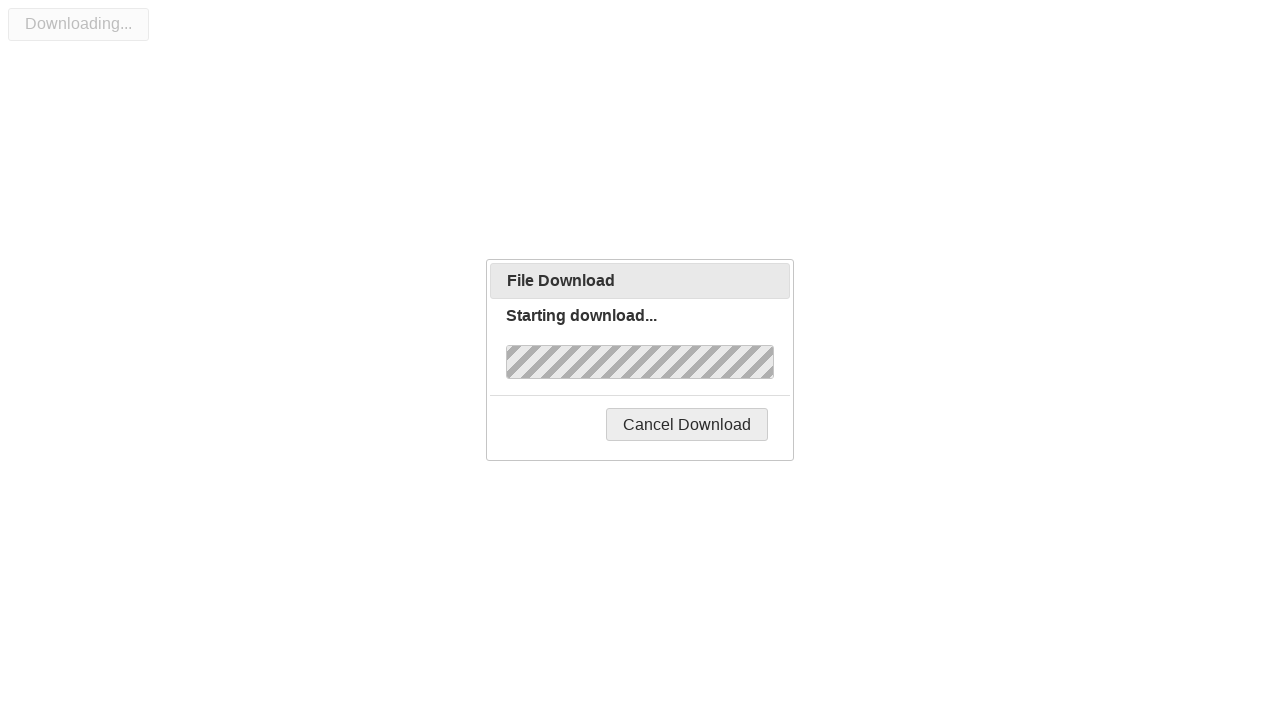

Progress bar completed - label shows 'Complete!'
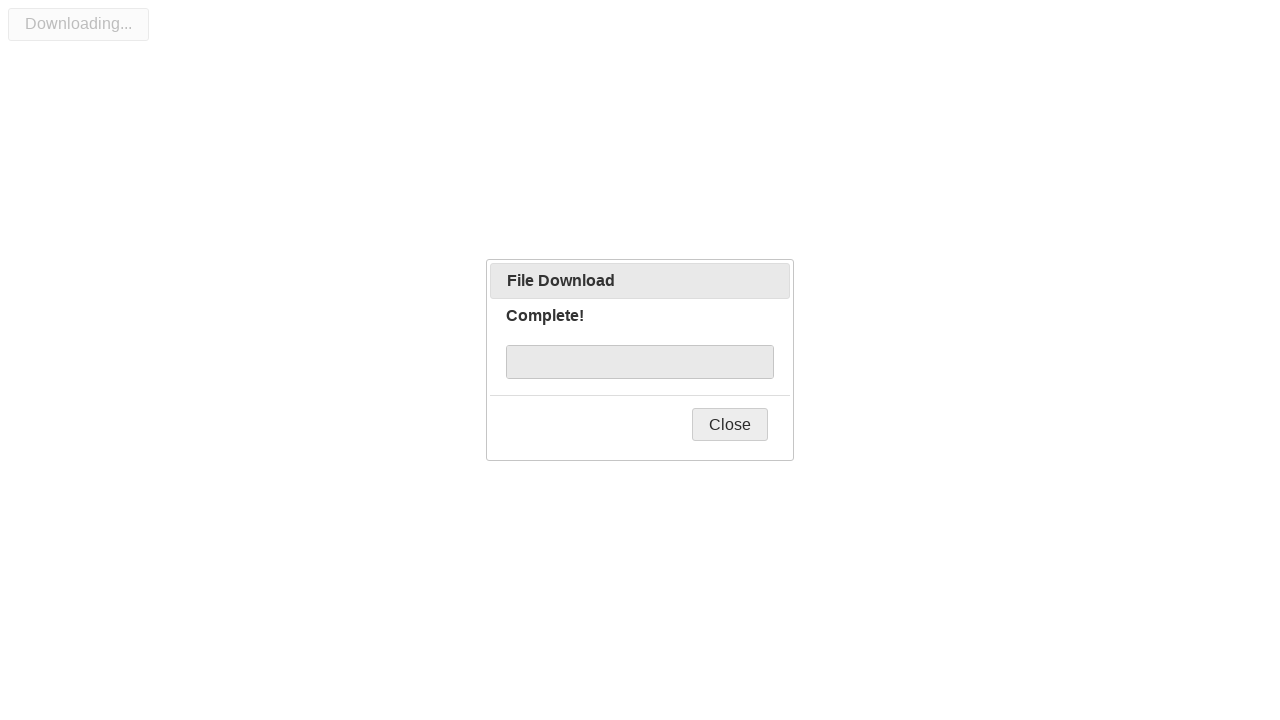

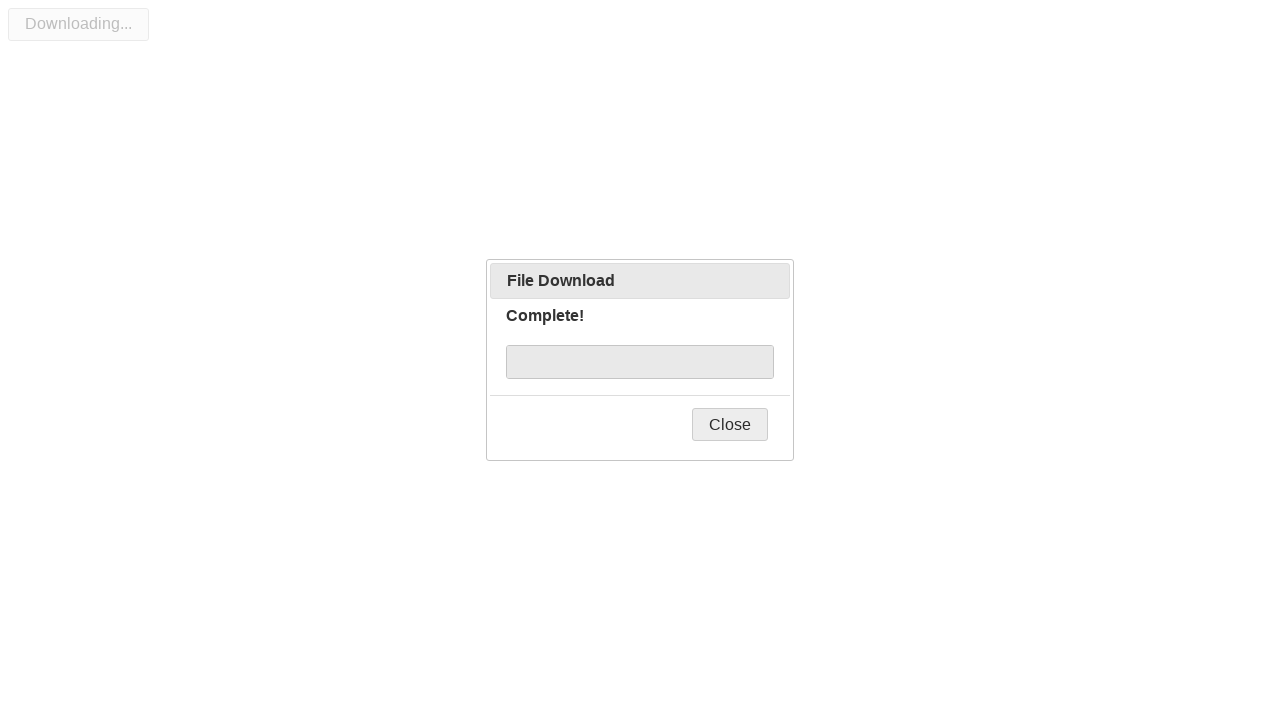